Navigates to Omayo blog and verifies that the element with id "pah" contains the expected text "PracticeAutomationHere"

Starting URL: https://omayo.blogspot.com/

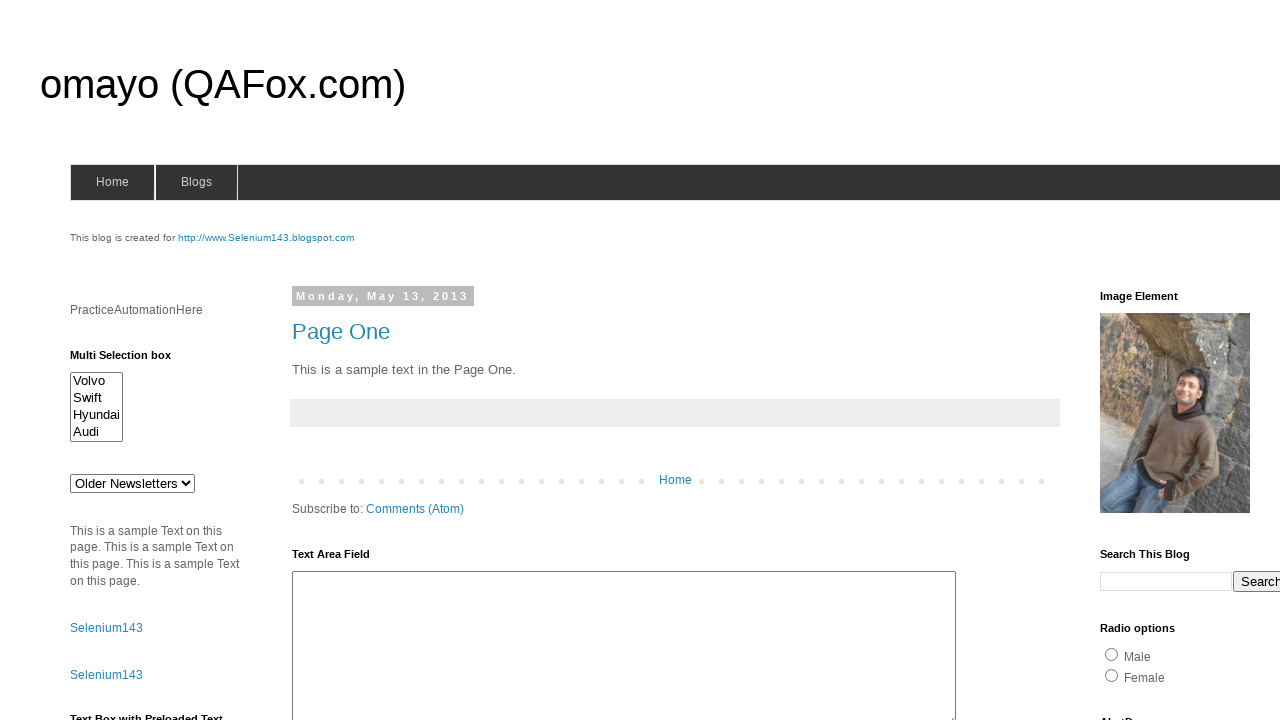

Navigated to Omayo blog homepage
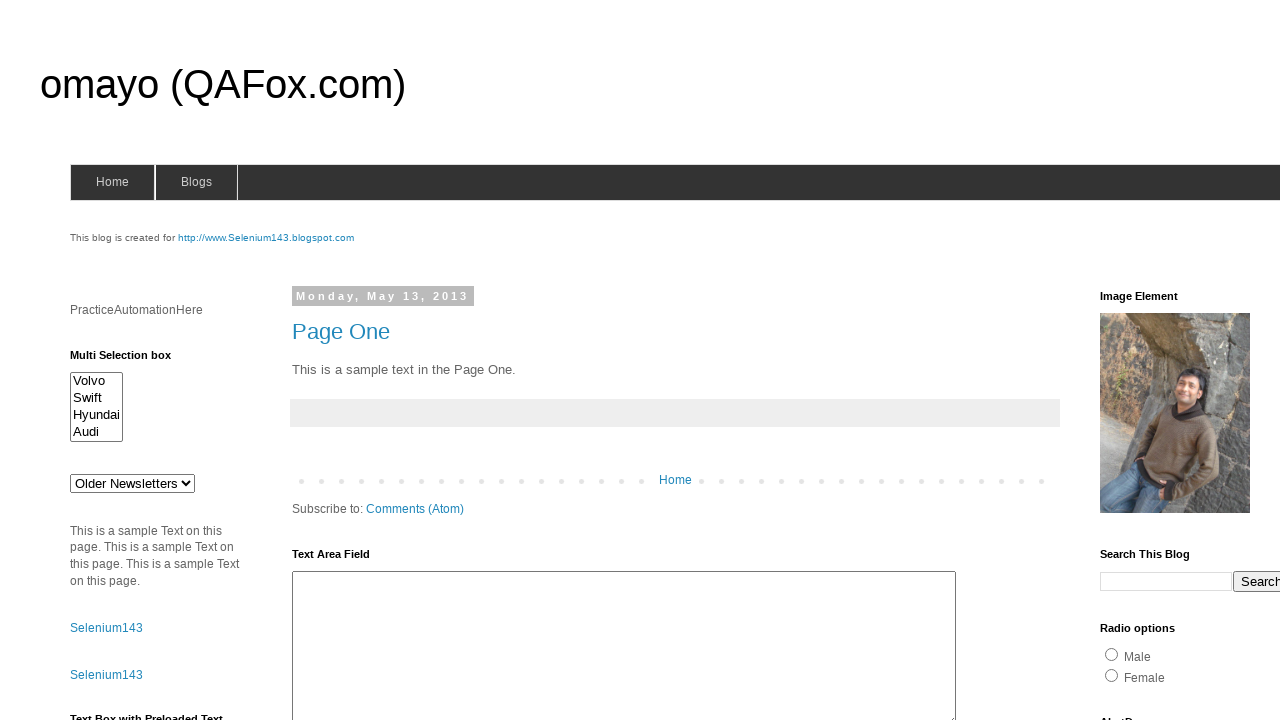

Retrieved text content from element with id 'pah'
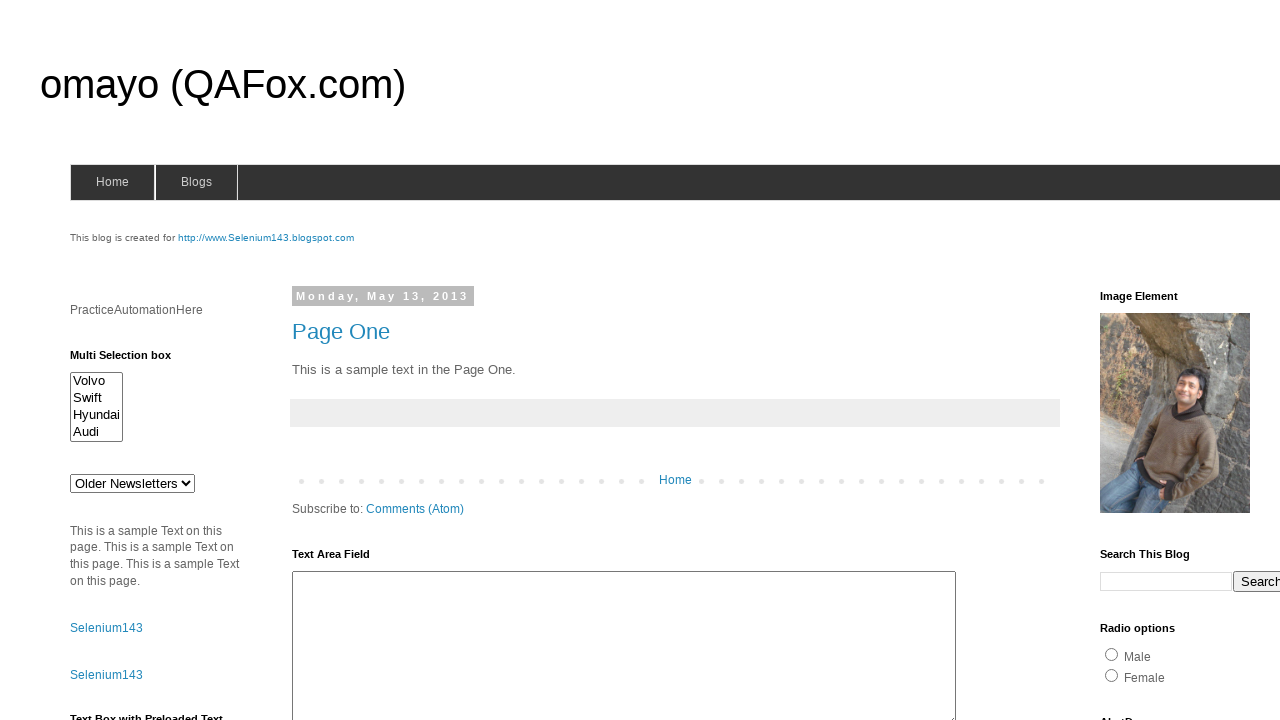

Verified that element with id 'pah' contains expected text 'PracticeAutomationHere'
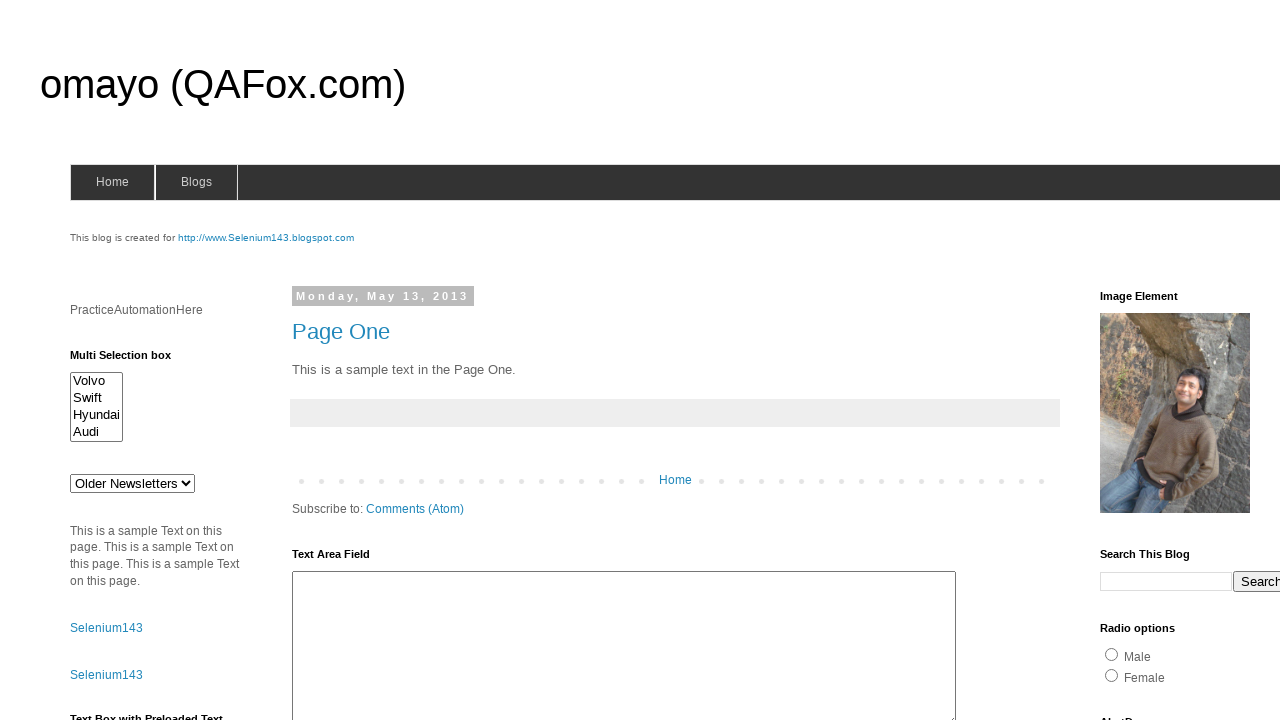

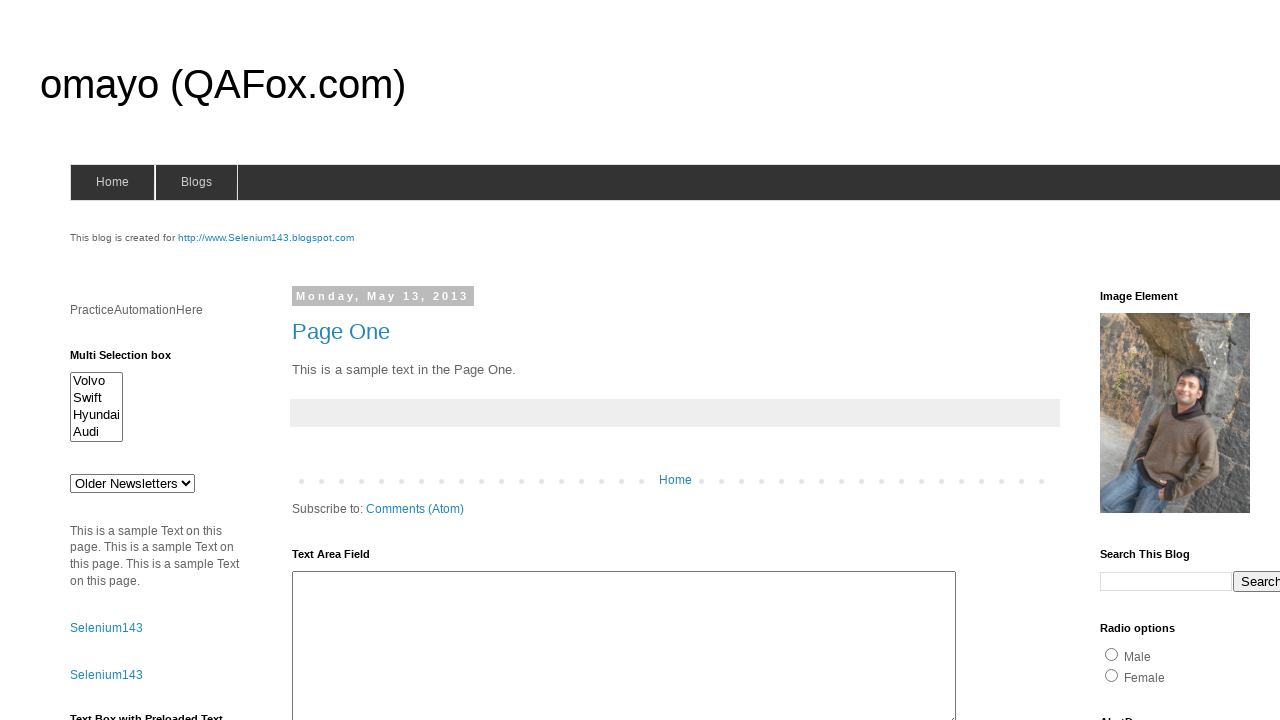